Verifies login and logout flow, confirming return to login page after logout

Starting URL: https://the-internet.herokuapp.com/

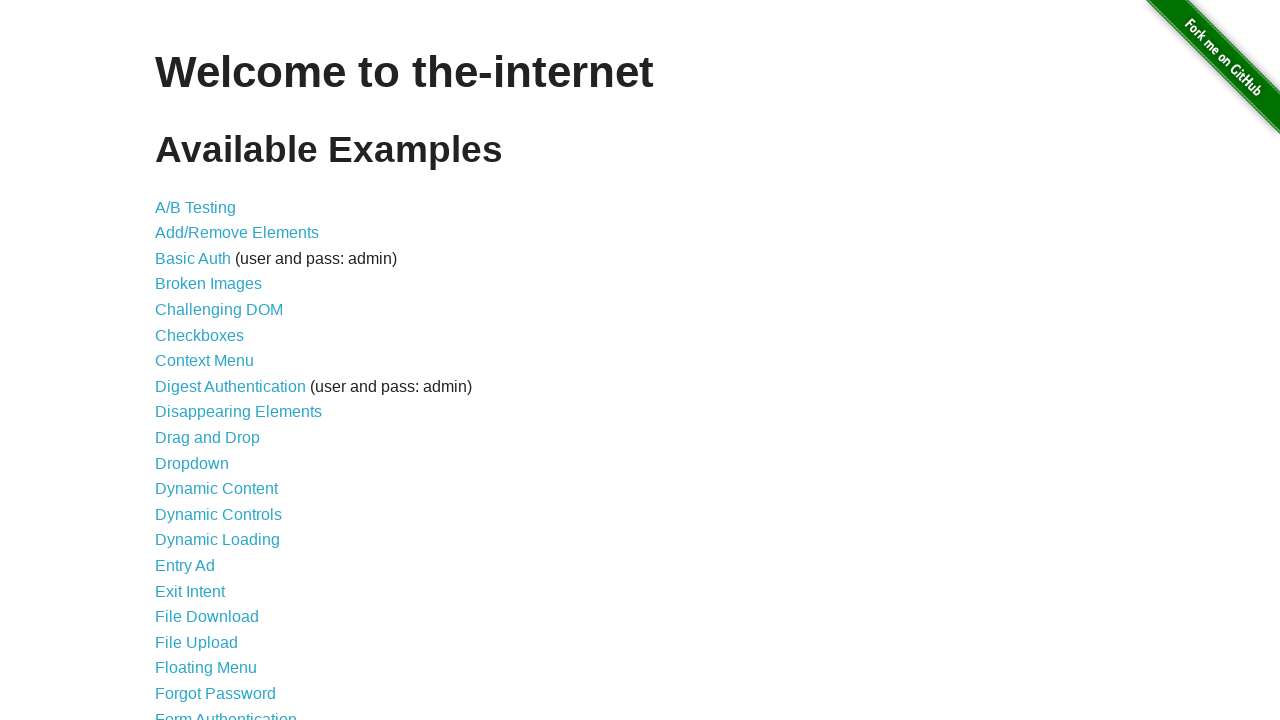

Clicked on Form Authentication link at (226, 712) on text=Form Authentication
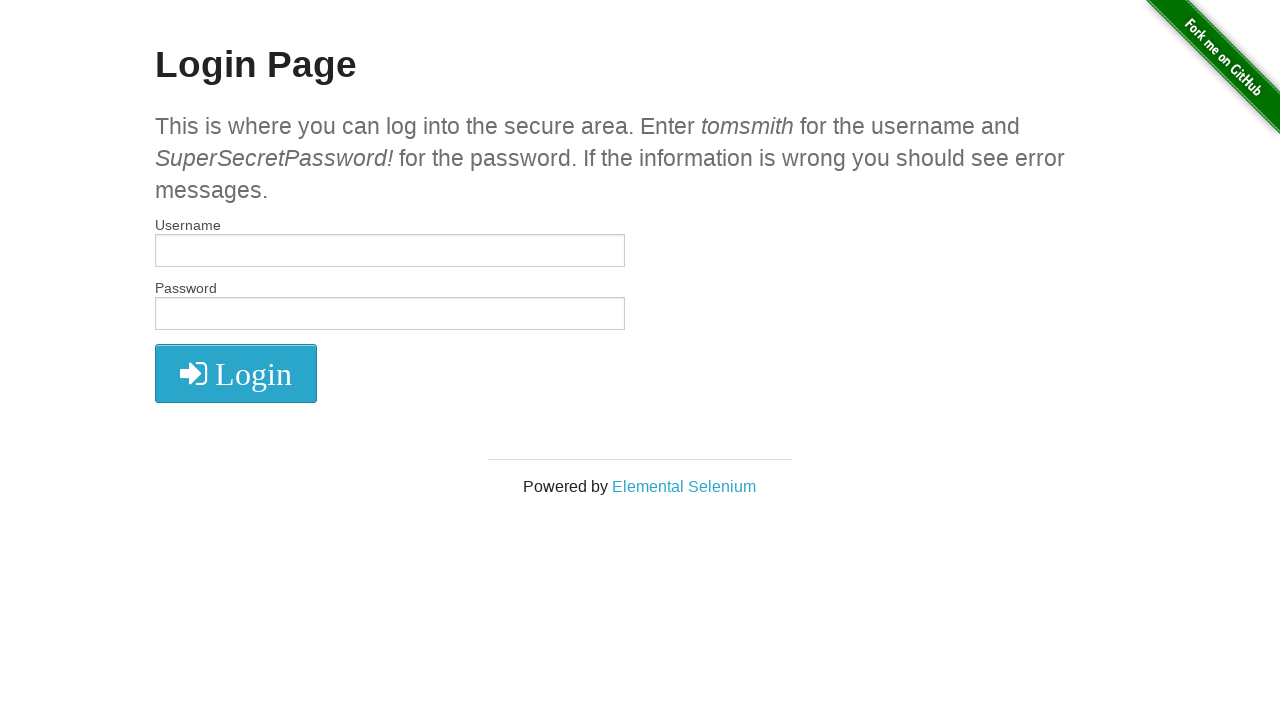

Filled username field with 'tomsmith' on #username
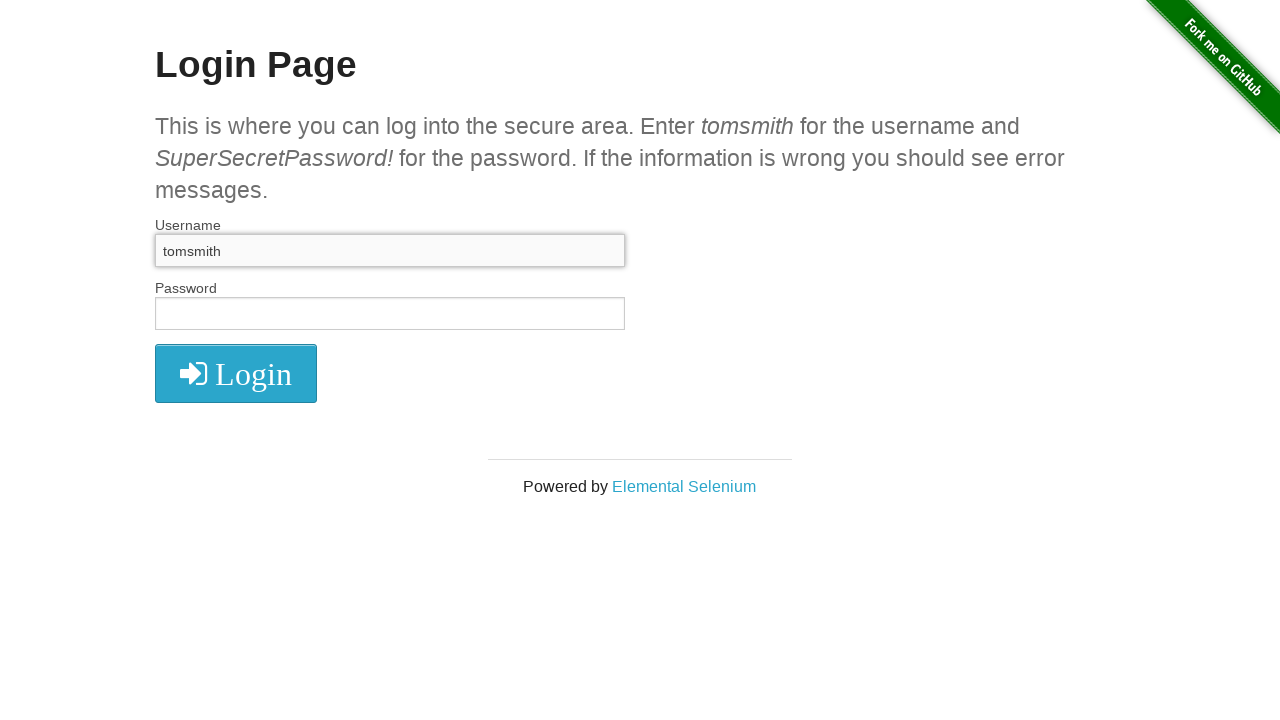

Filled password field with 'SuperSecretPassword!' on #password
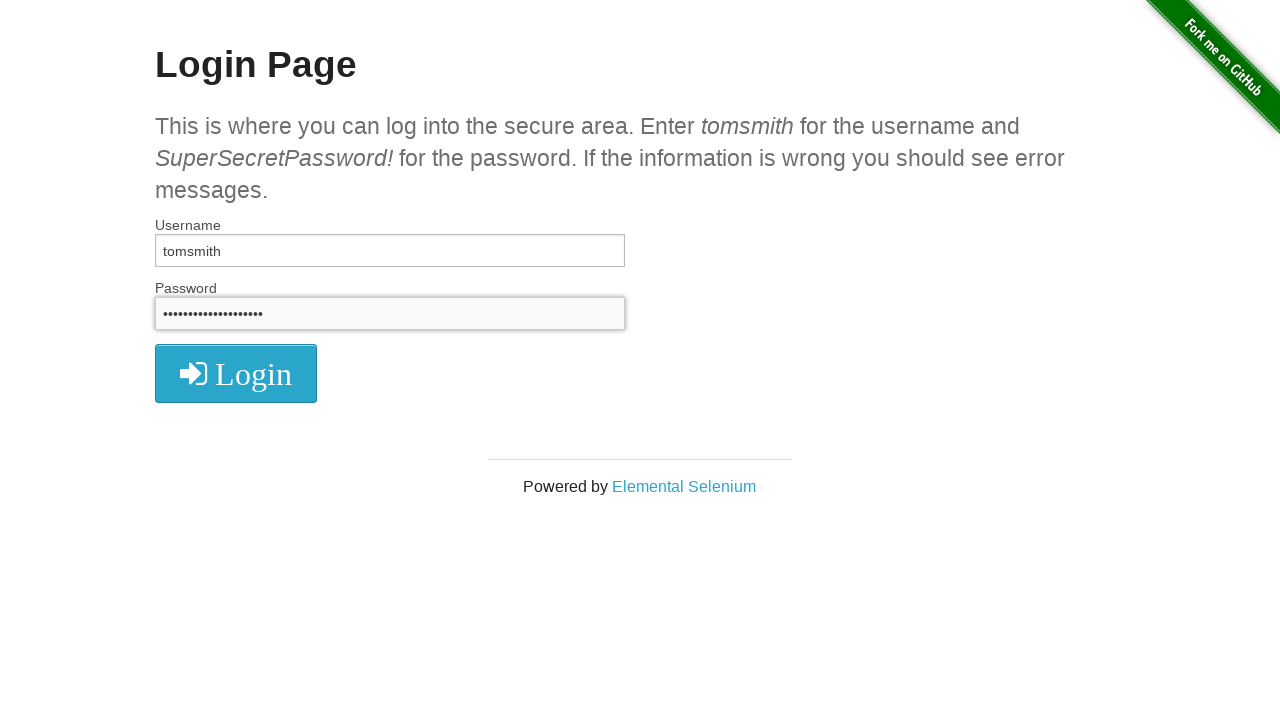

Clicked login button to submit credentials at (236, 373) on button[type='submit']
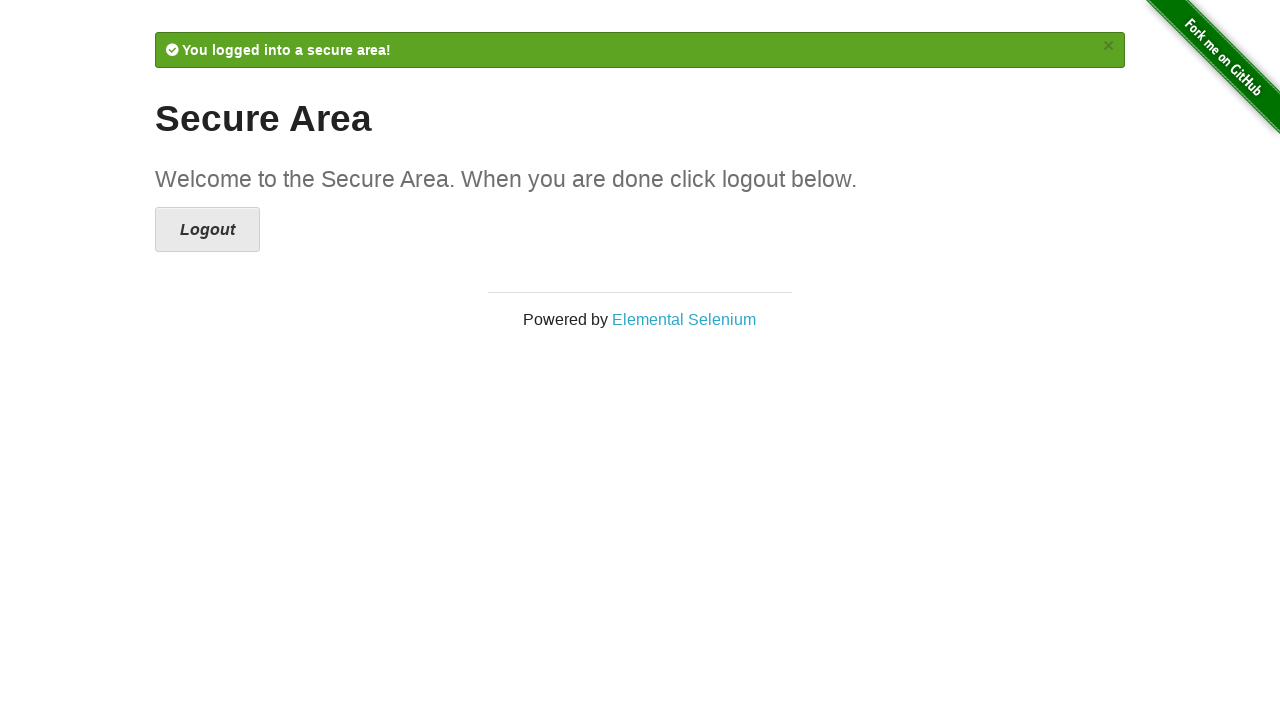

Clicked logout button at (208, 230) on a[href='/logout']
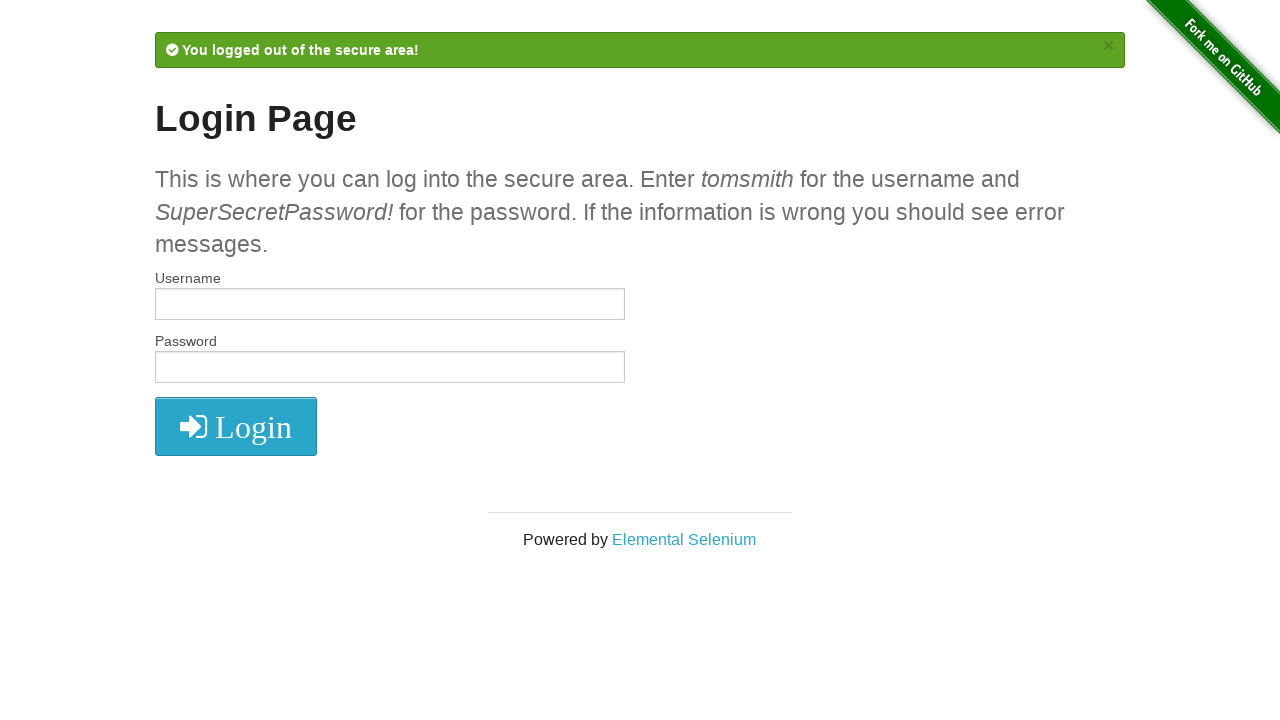

Verified page redirected to login URL after logout
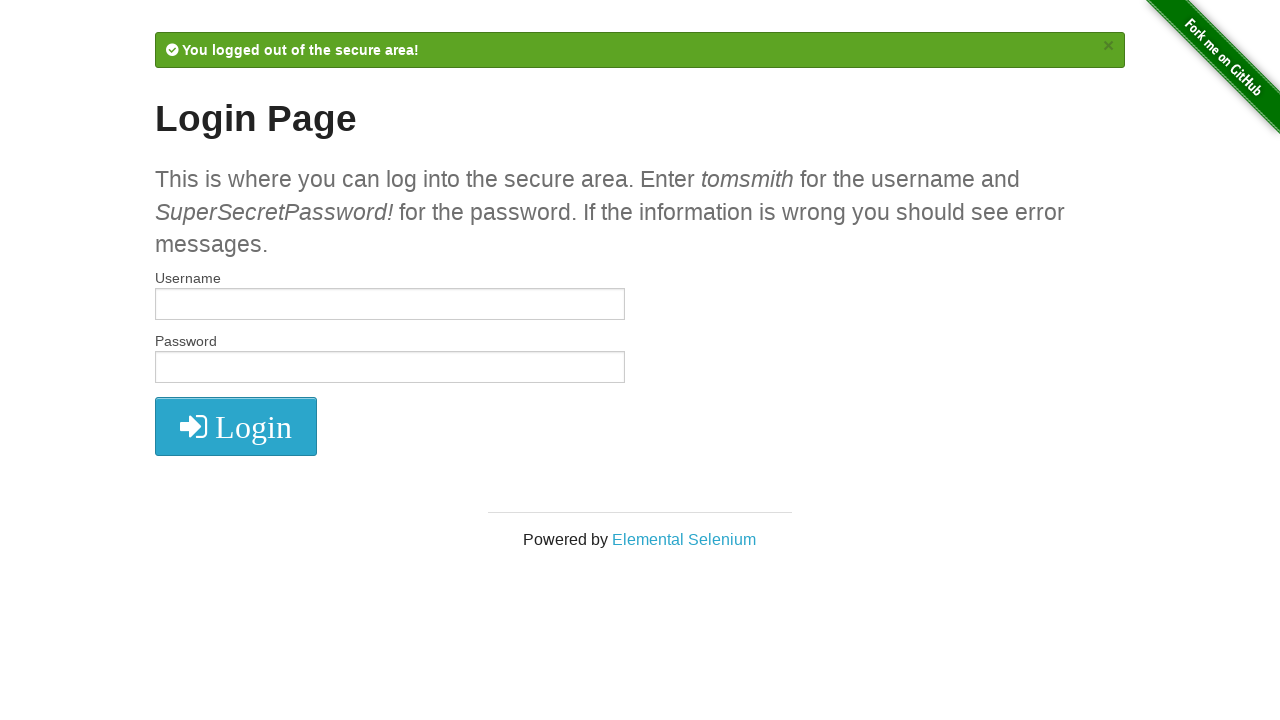

Asserted current URL matches login page URL
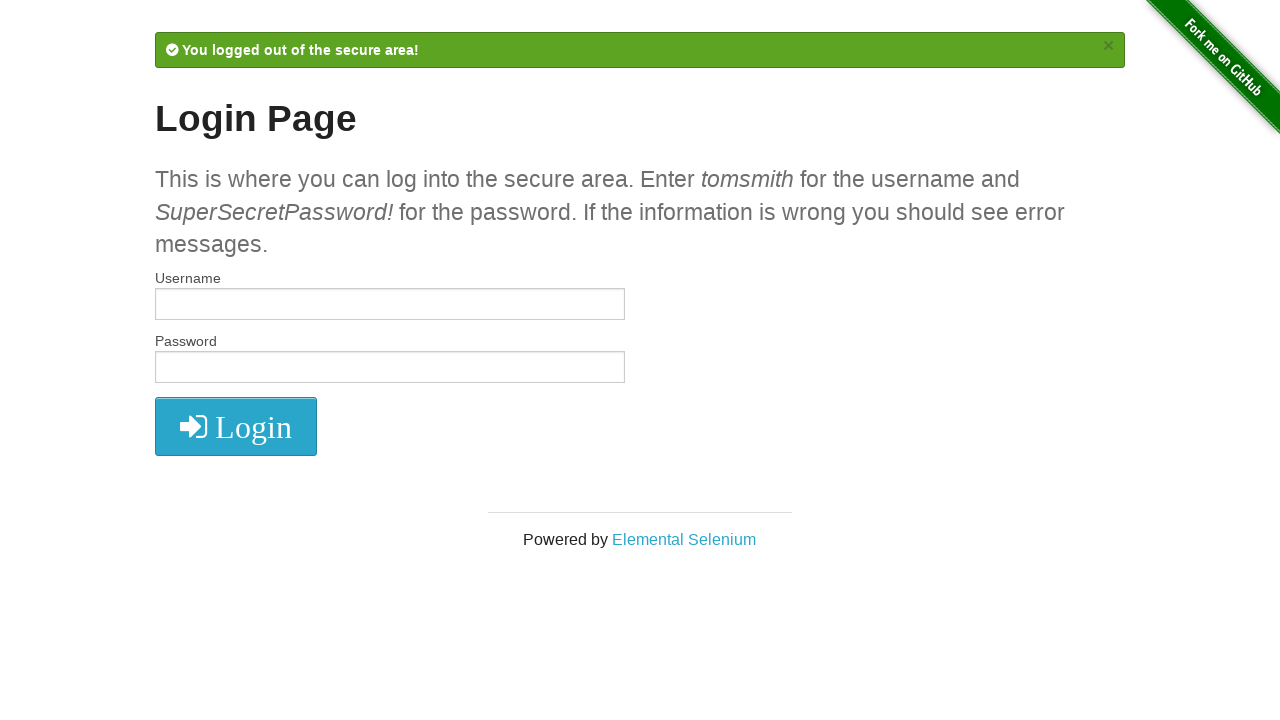

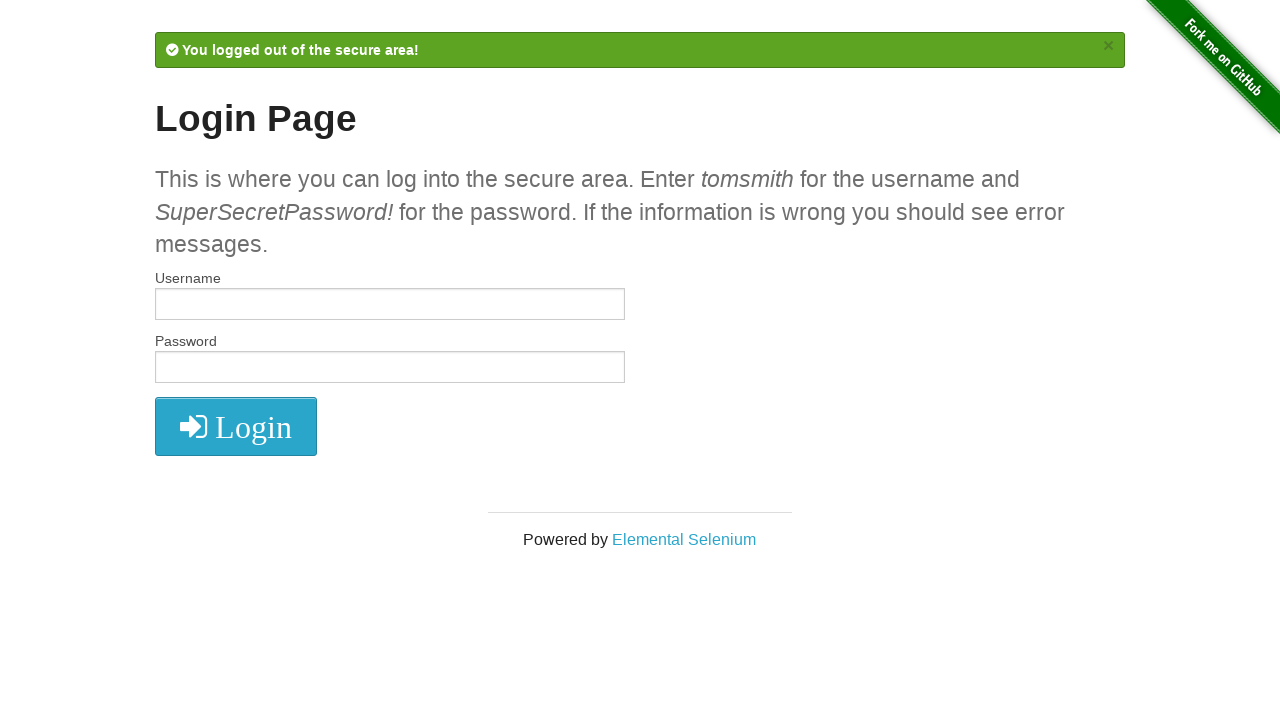